Tests form submission on Formy test site by filling out form fields and submitting, then verifying the success confirmation banner appears

Starting URL: https://formy-project.herokuapp.com/form

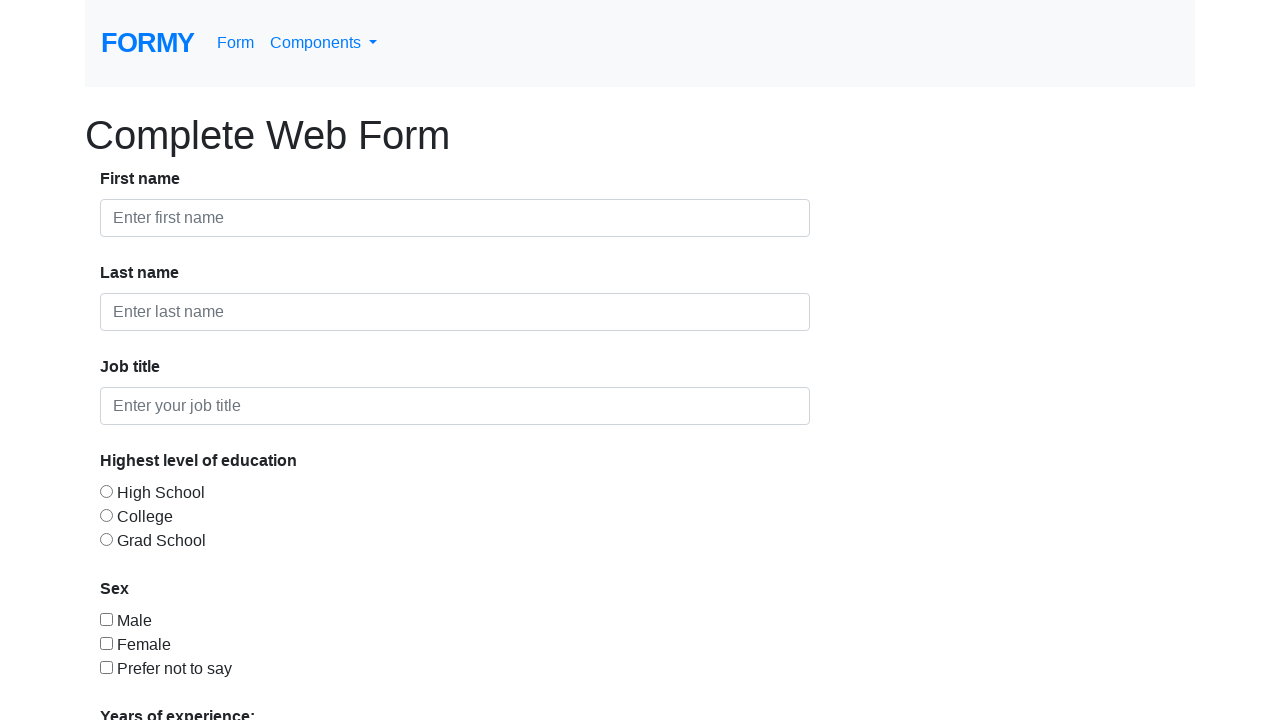

Filled first name field with 'John' on #first-name
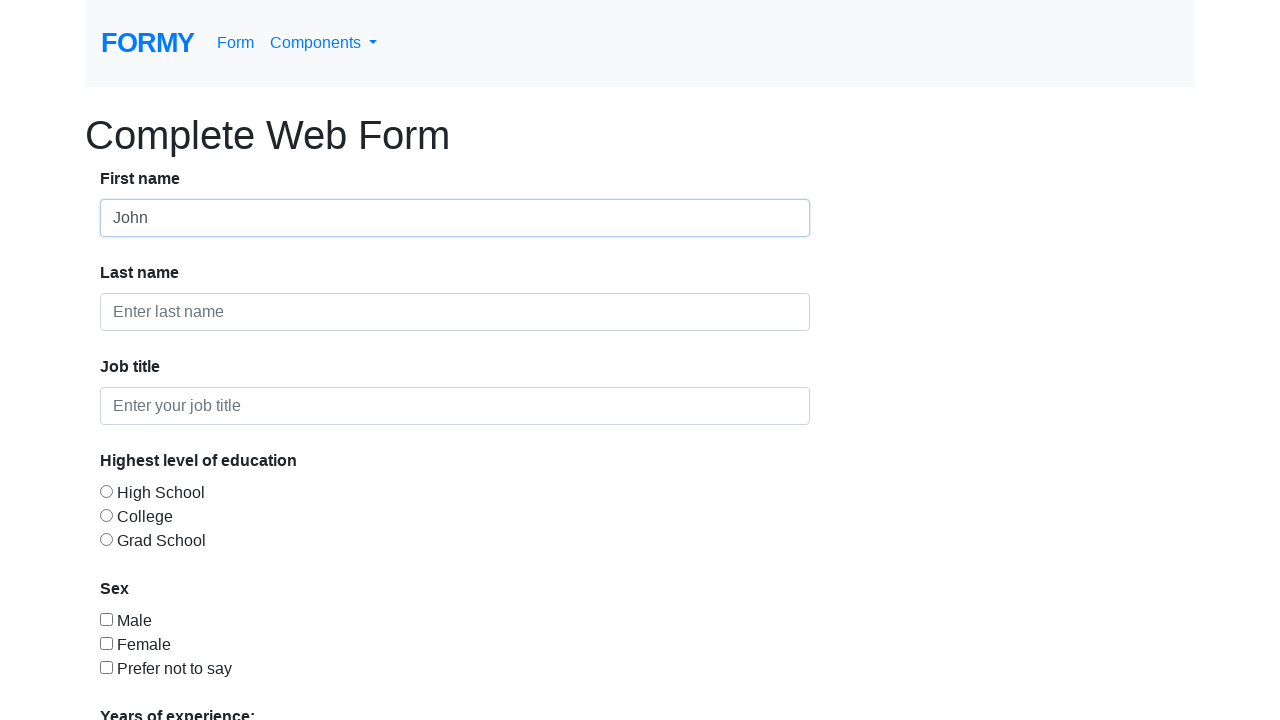

Filled last name field with 'Smith' on #last-name
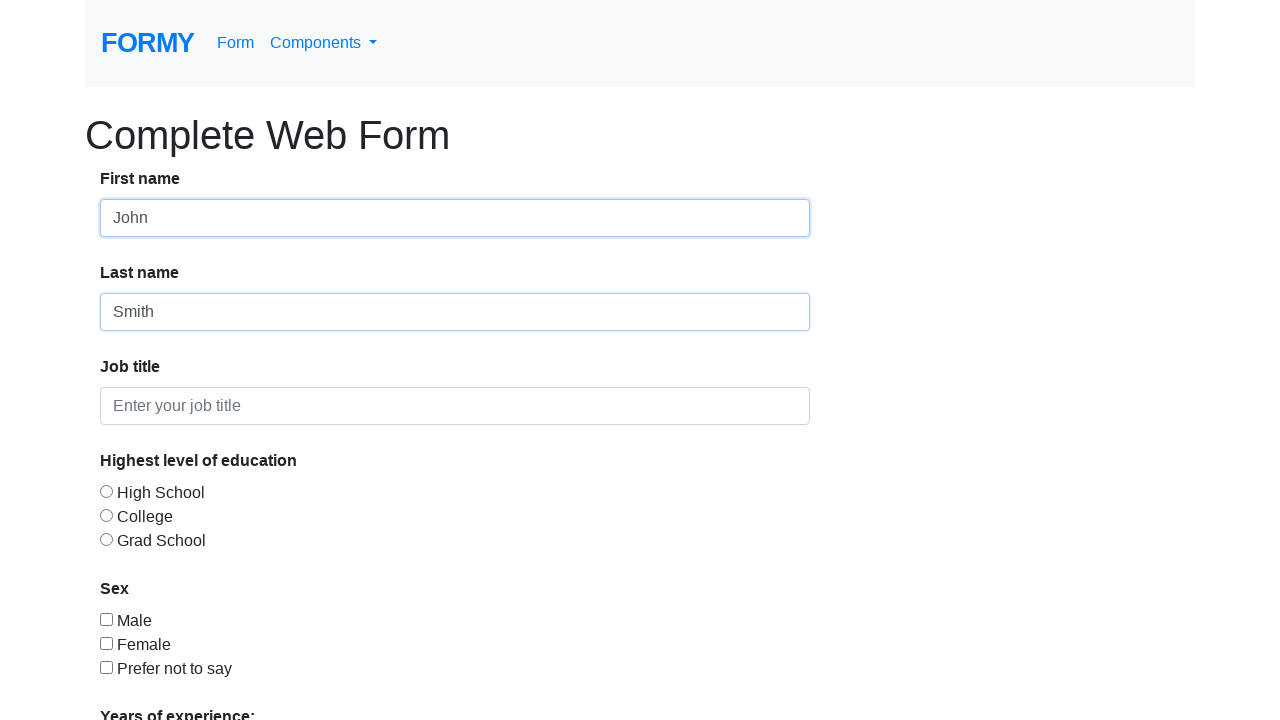

Filled job title field with 'Software Engineer' on #job-title
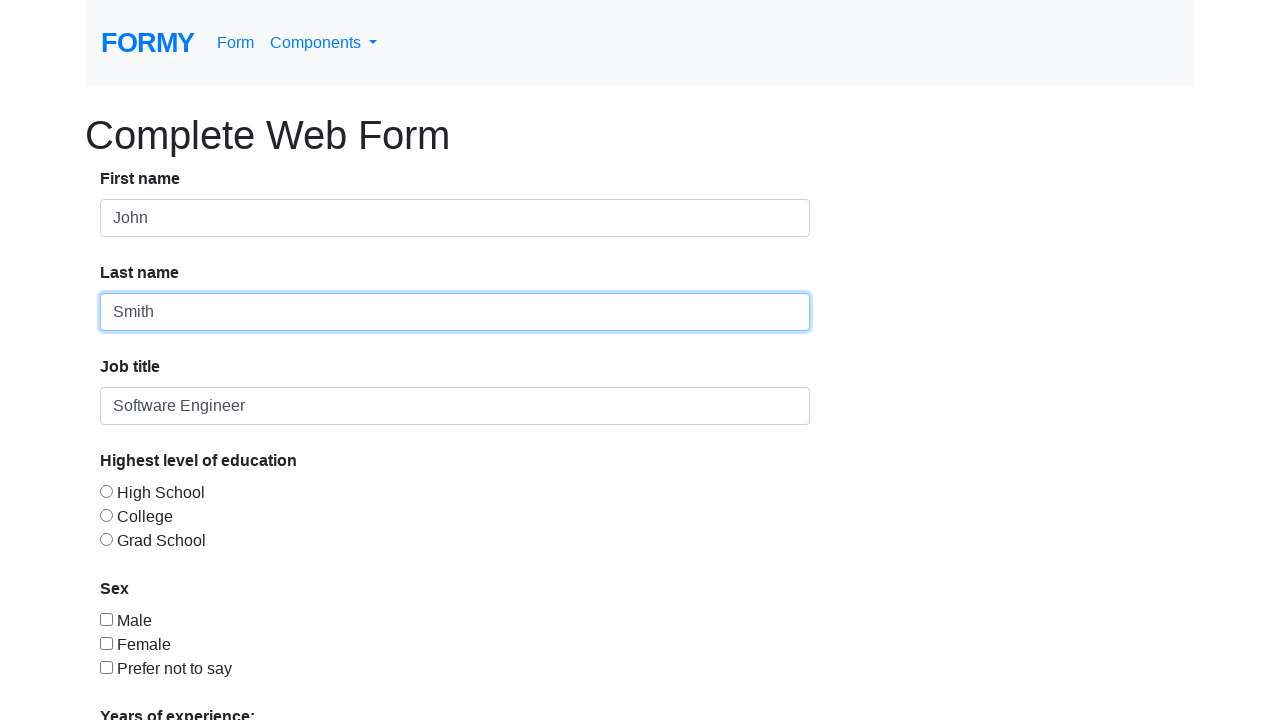

Selected education level radio button at (106, 515) on #radio-button-2
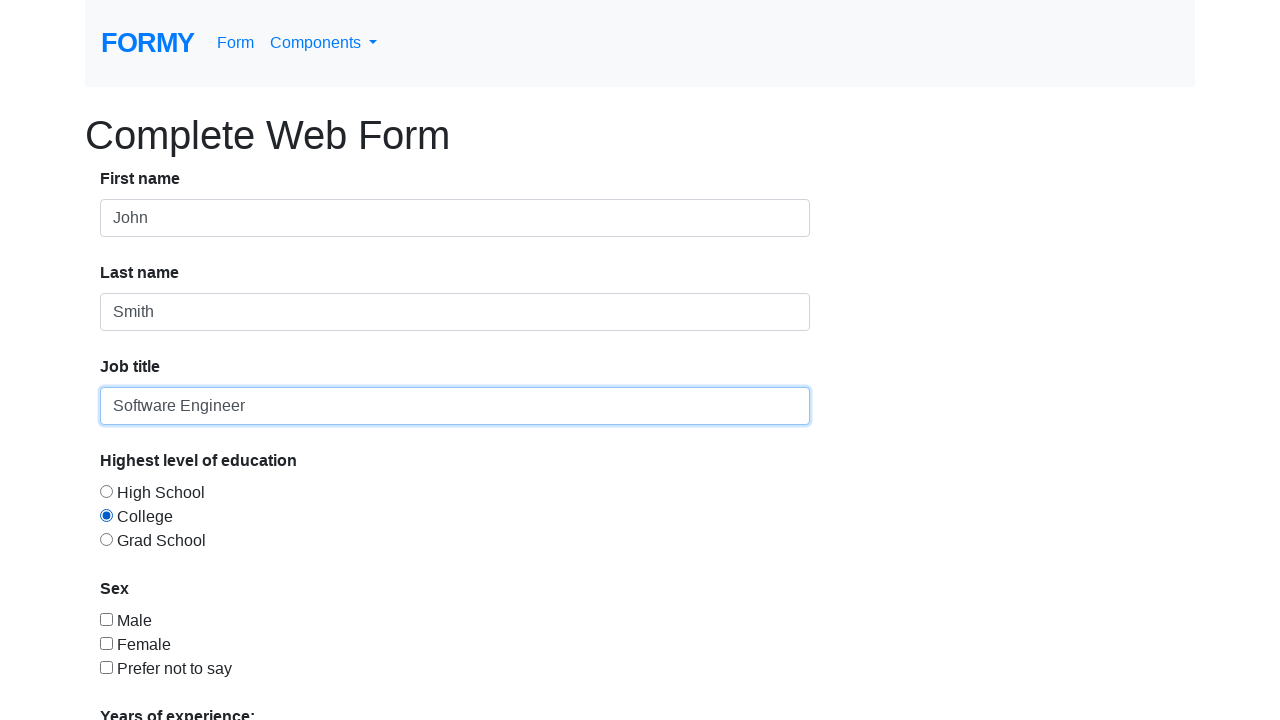

Checked sex checkbox at (106, 619) on #checkbox-1
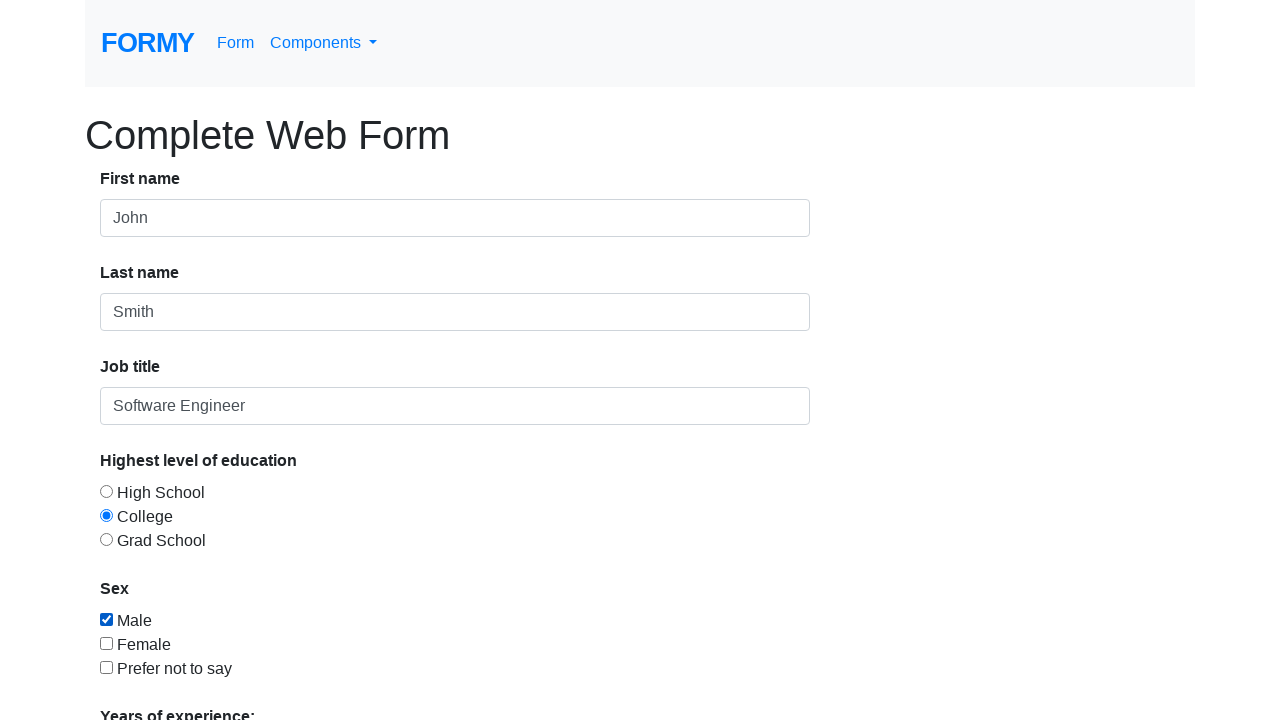

Selected '2-4' years of experience from dropdown on select#select-menu
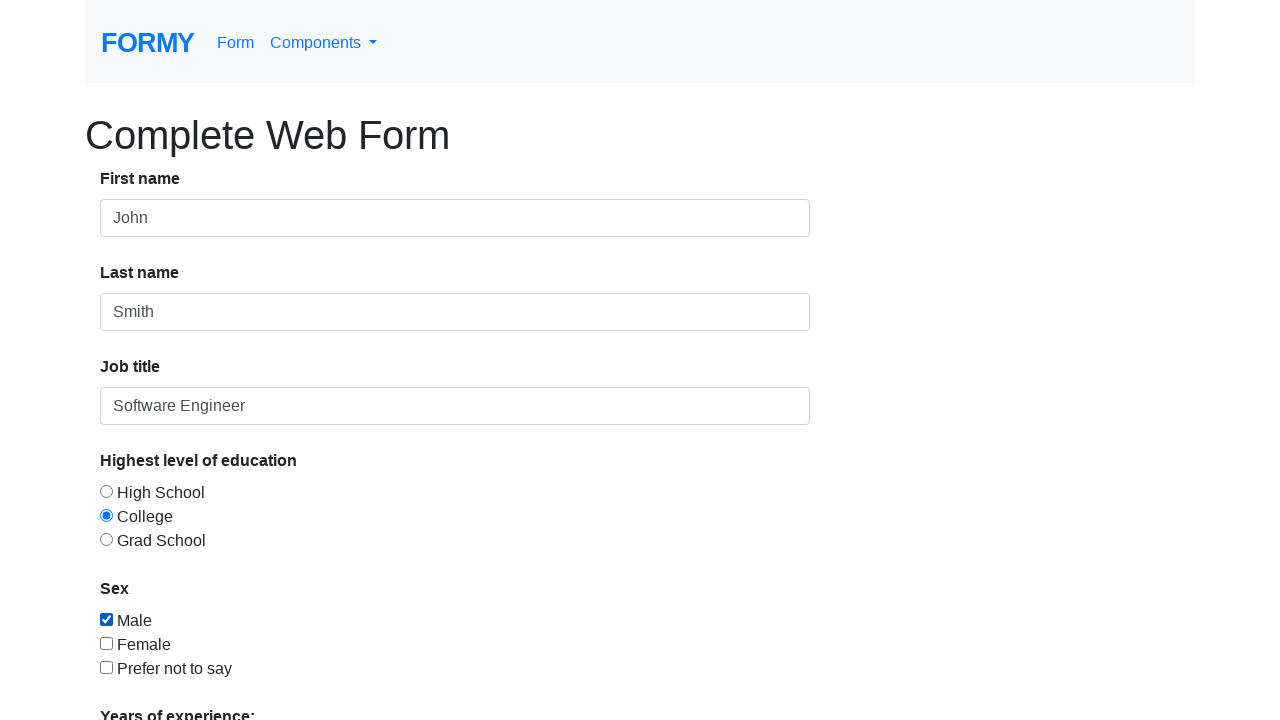

Filled date picker with '01/15/2024' on #datepicker
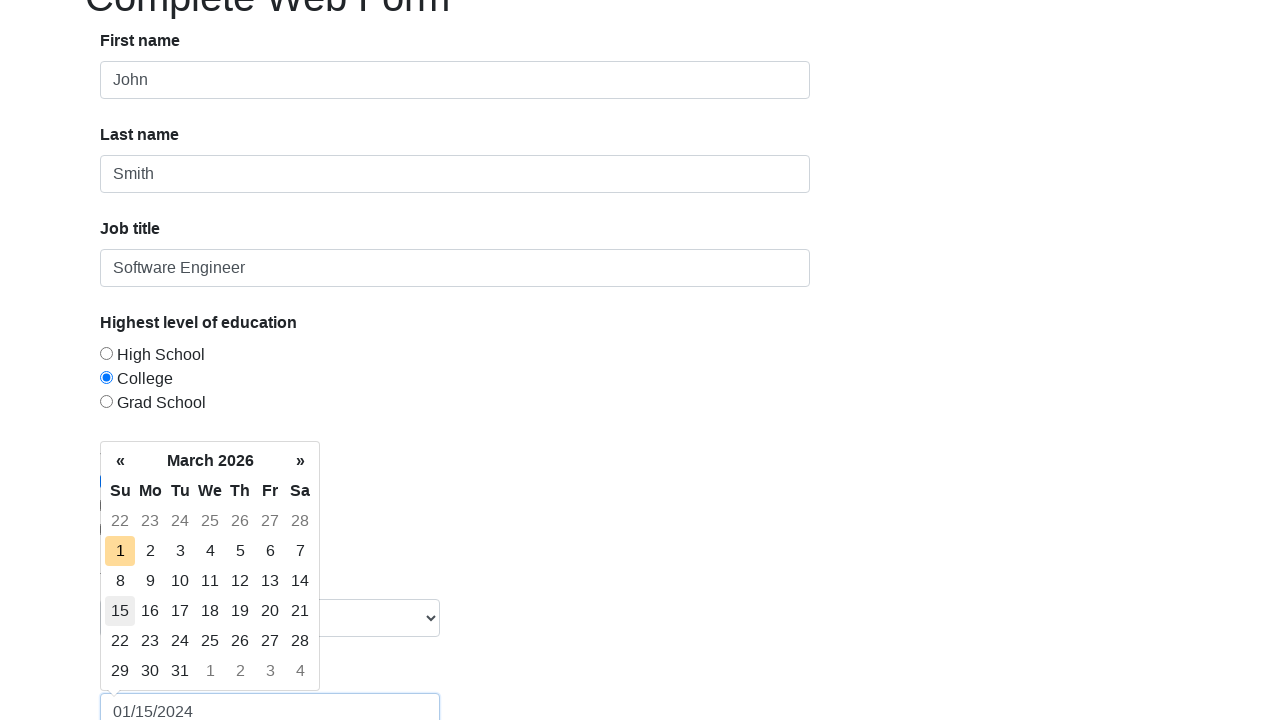

Clicked submit button at (148, 680) on .btn-primary
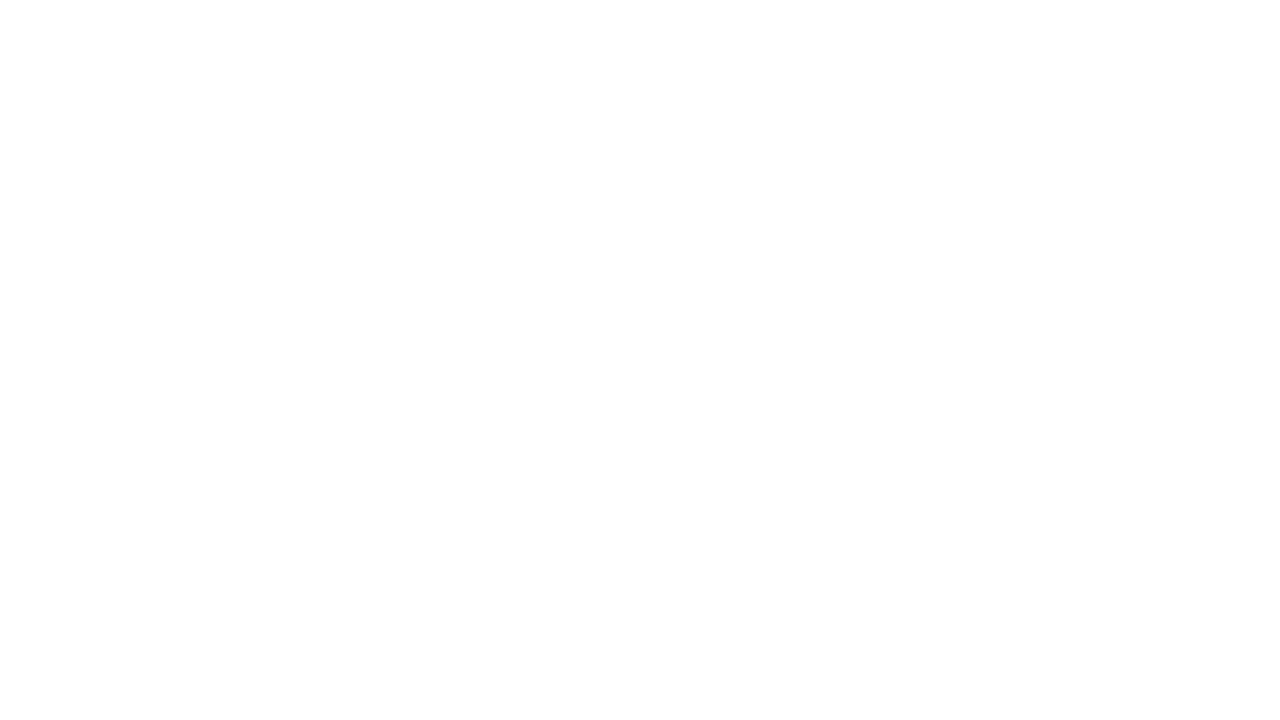

Success confirmation banner appeared
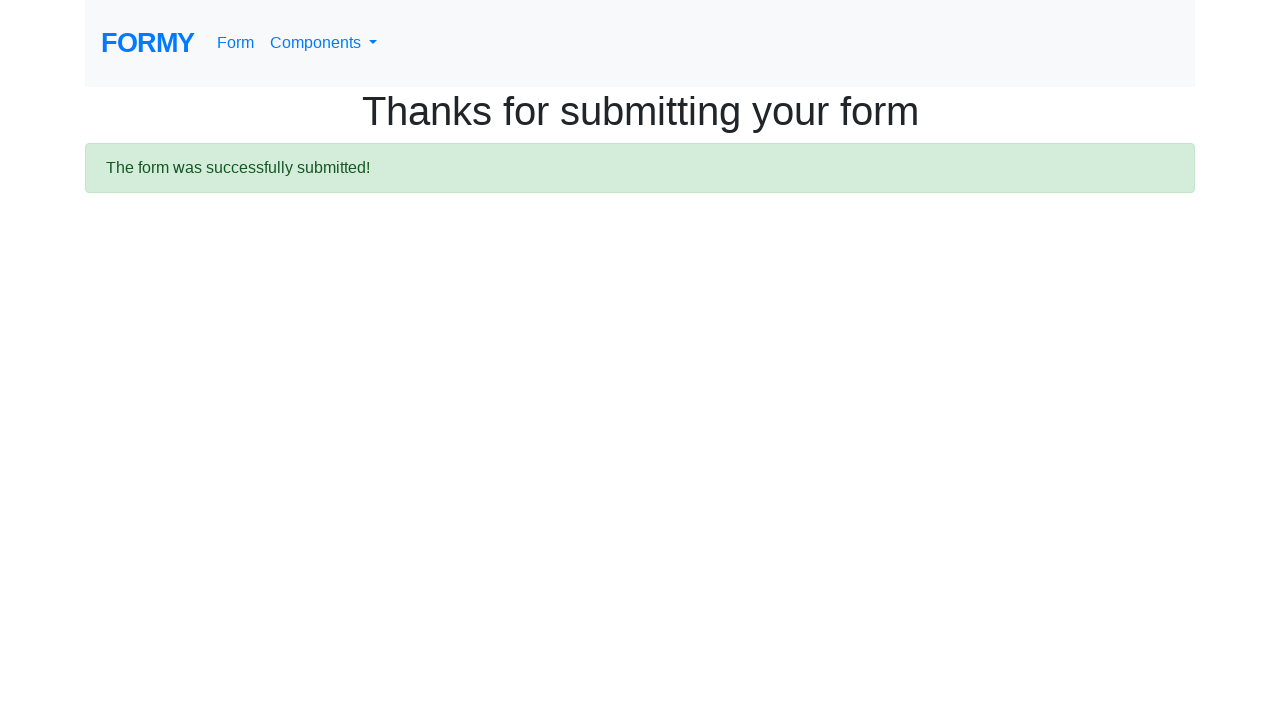

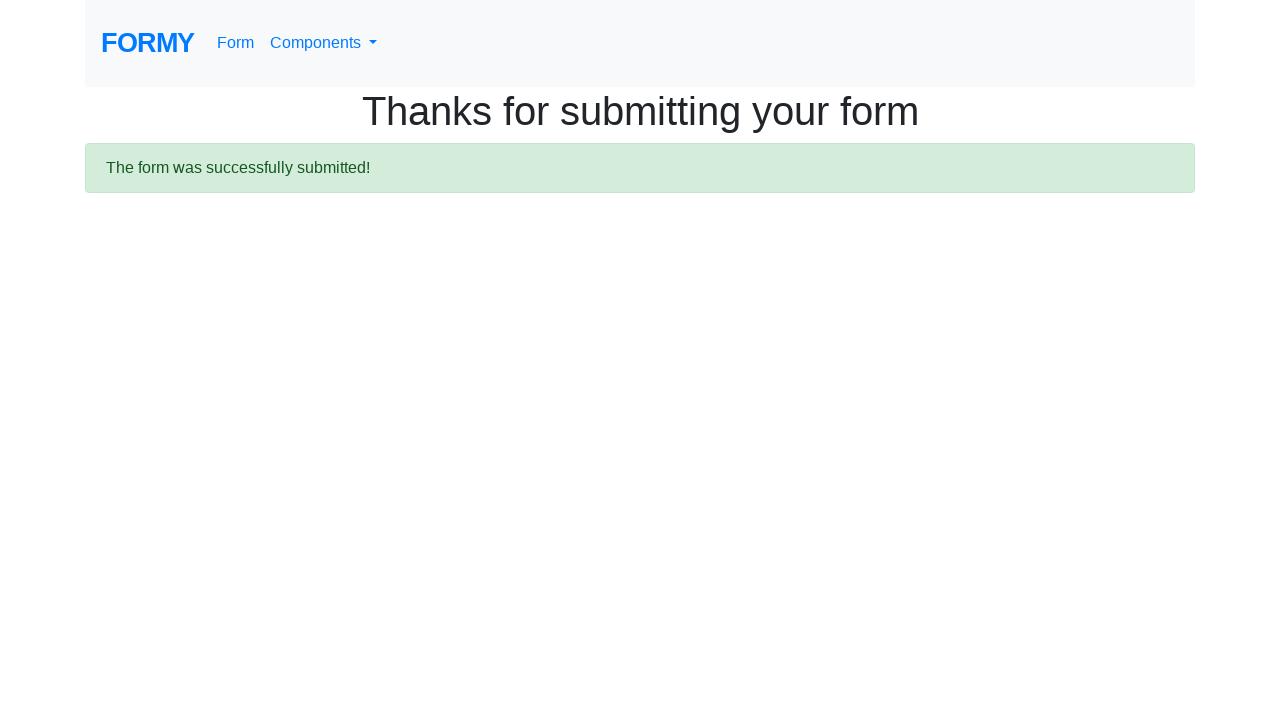